Tests the triangle type calculator by entering sides 5, 5, 6 and verifying the result is "Isosceles"

Starting URL: https://testpages.eviltester.com/styled/apps/triangle/triangle001.html

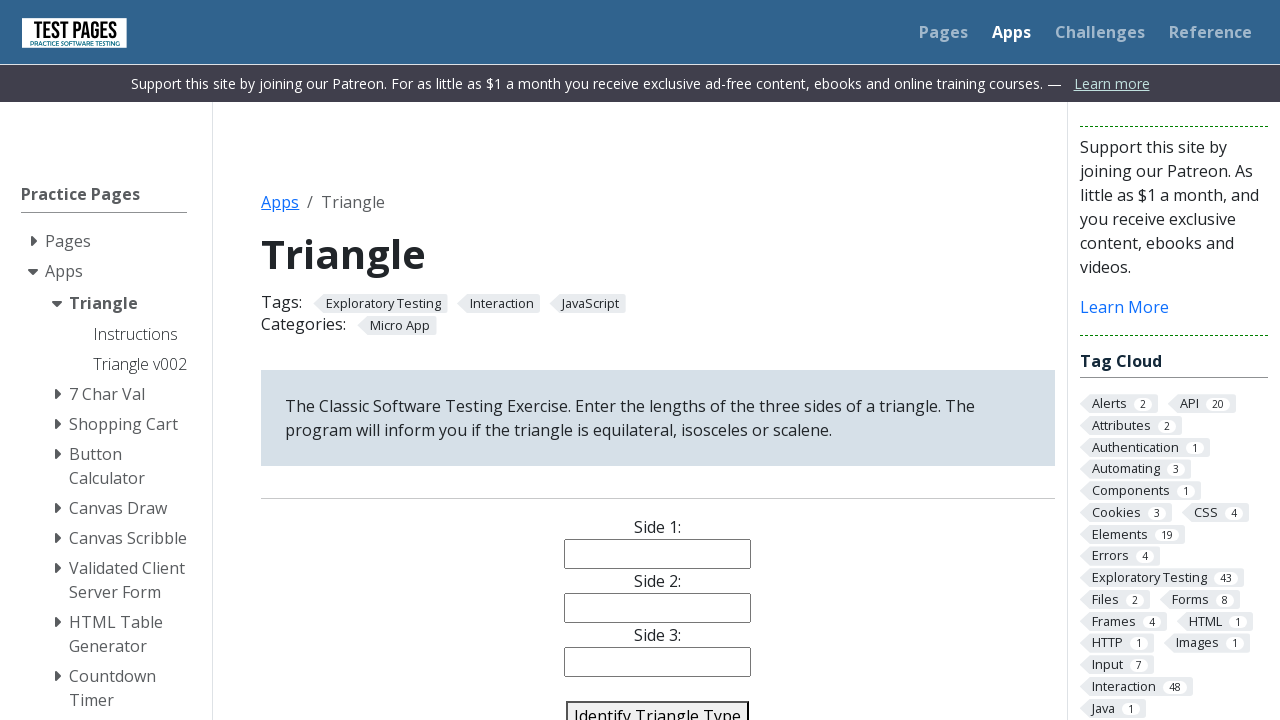

Filled first side with value 5 on #side1
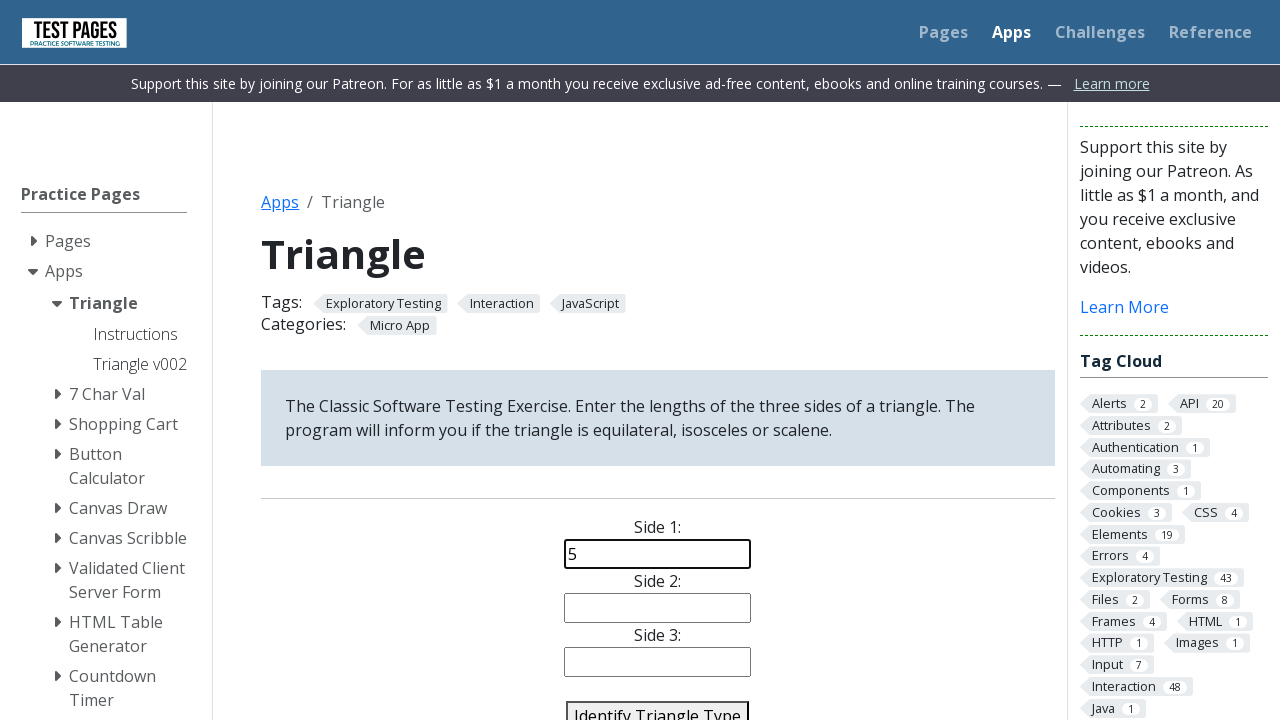

Filled second side with value 5 on #side2
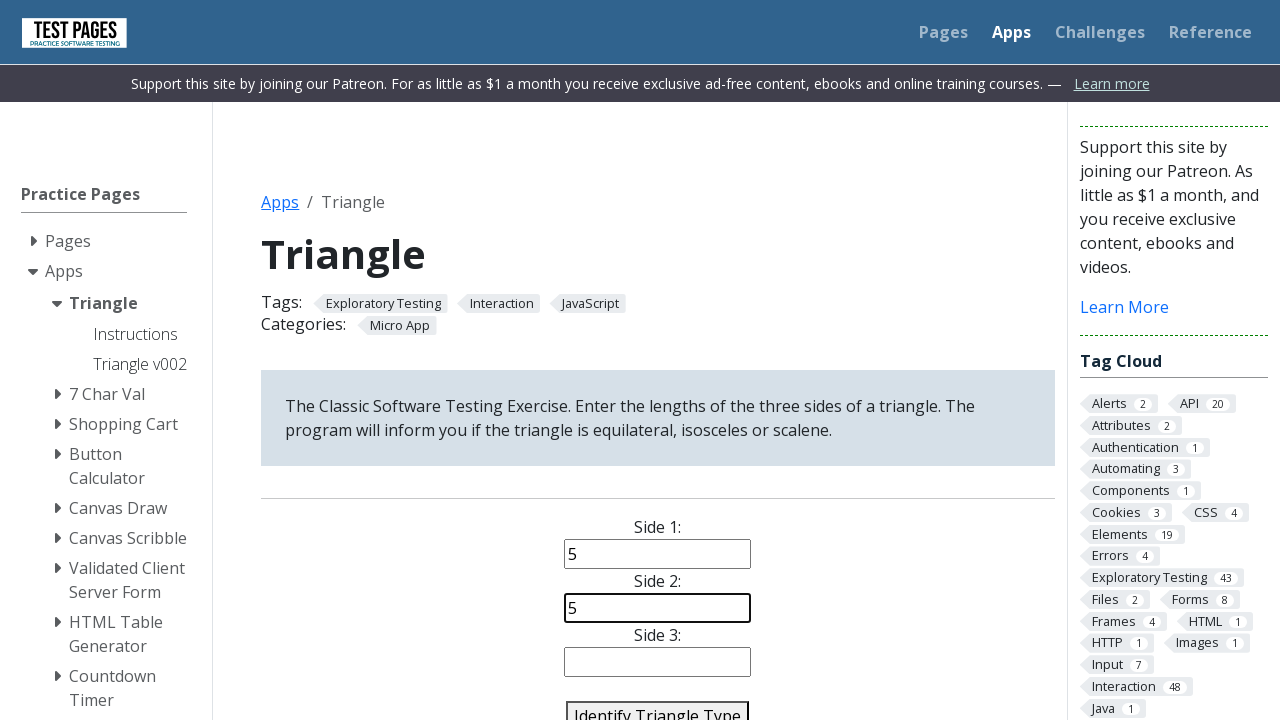

Filled third side with value 6 on #side3
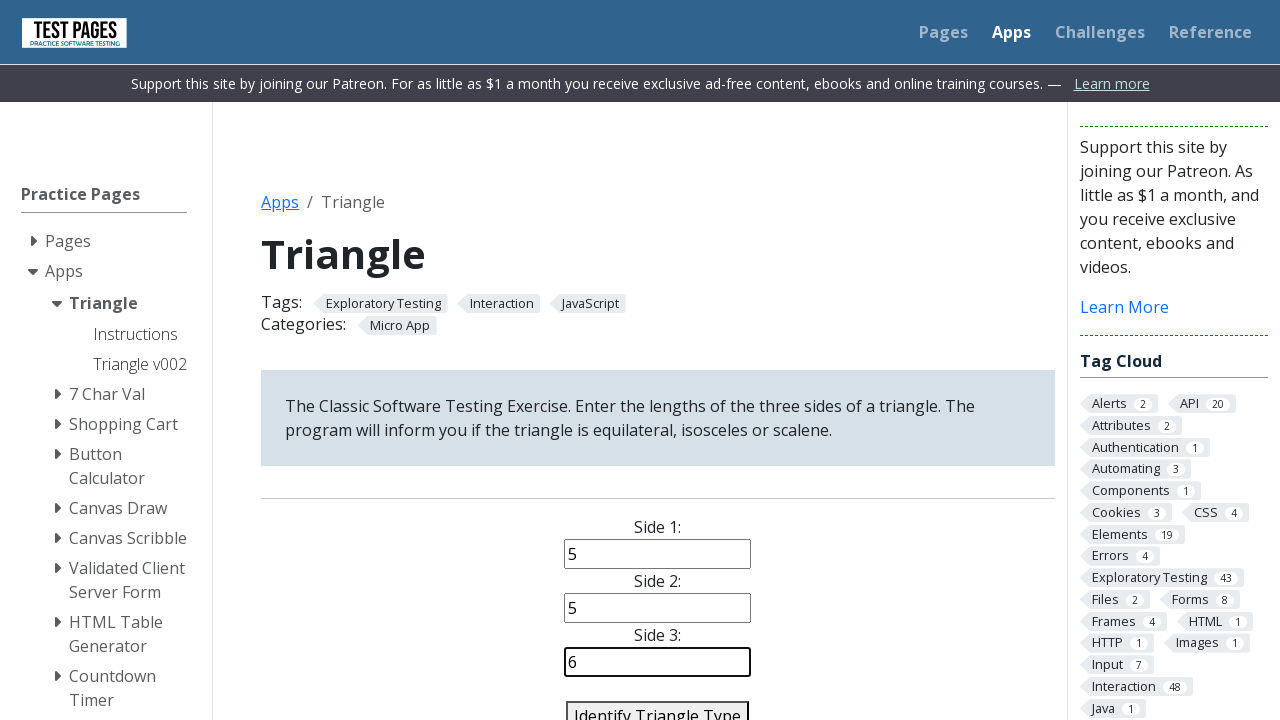

Clicked identify triangle button at (658, 705) on #identify-triangle-action
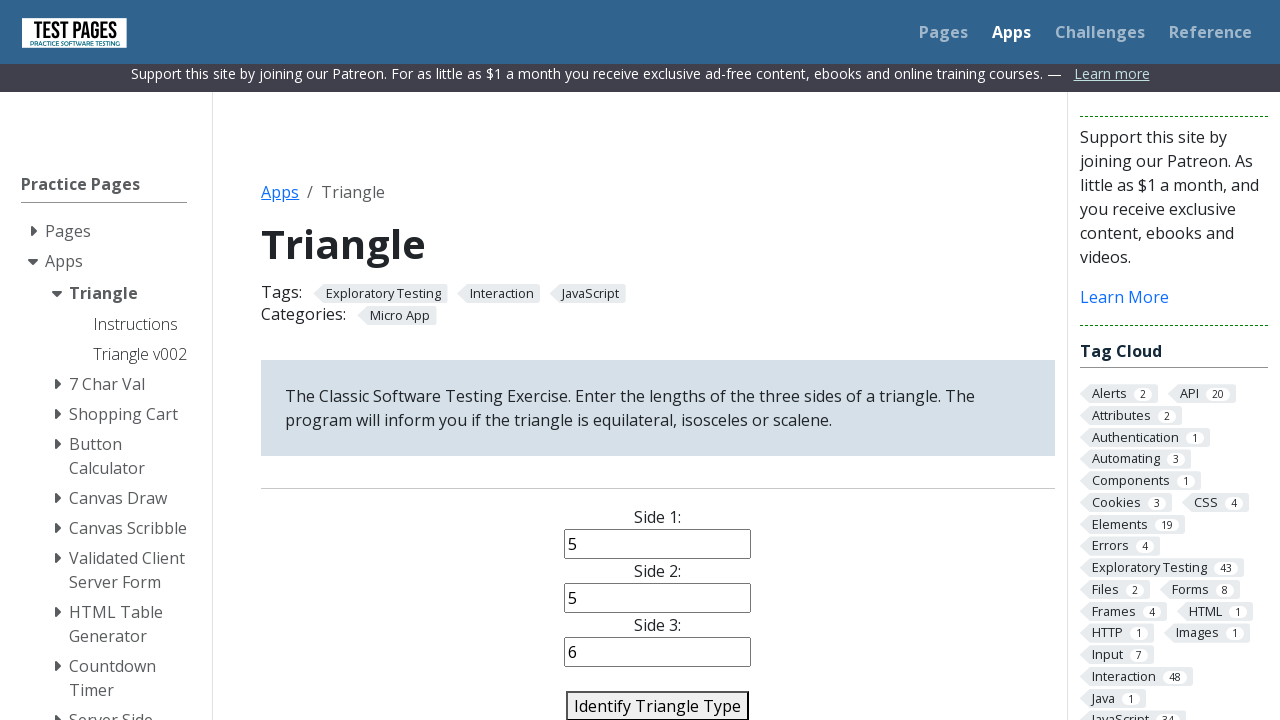

Triangle type result appeared
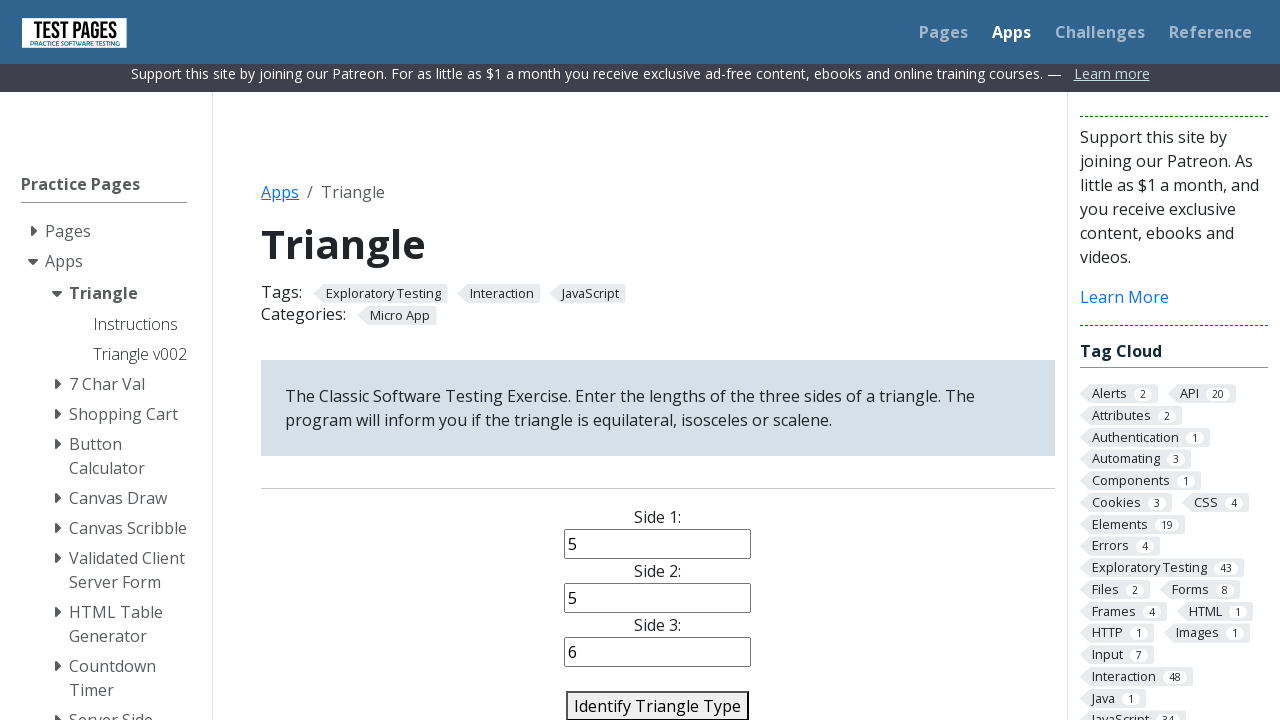

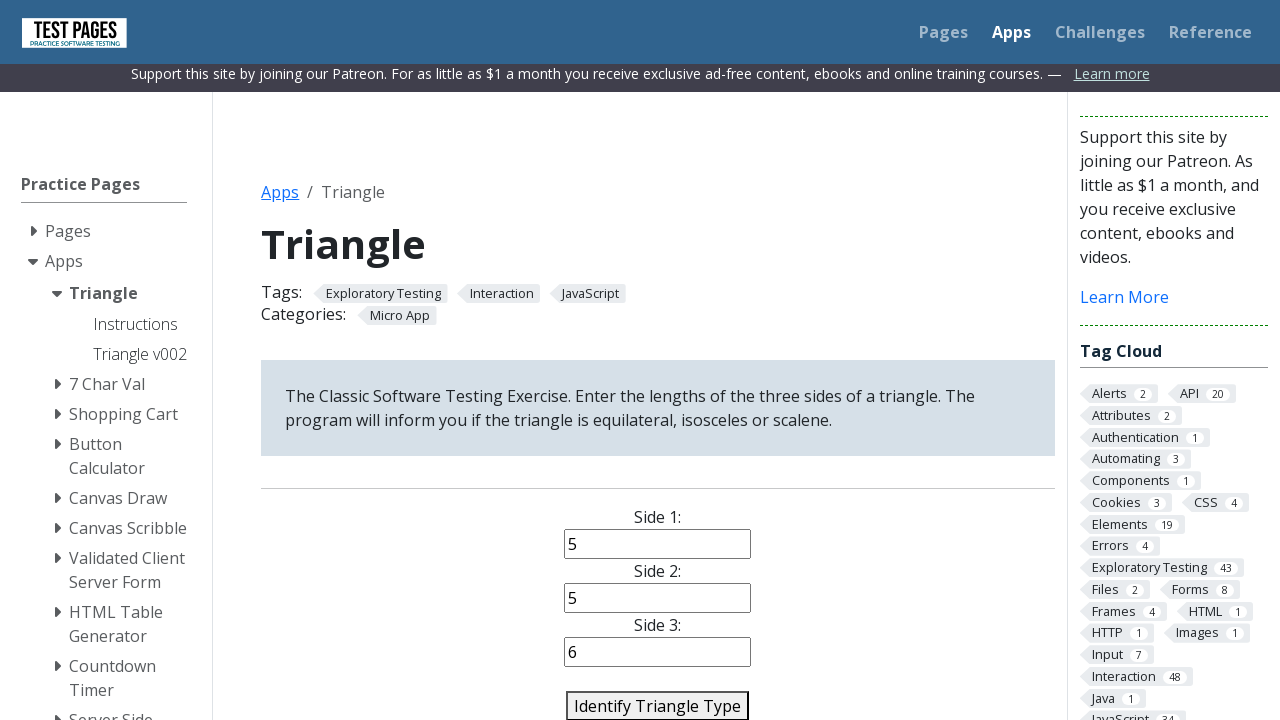